Tests window handle functionality by opening a link in a new tab and switching between tabs

Starting URL: https://news.ycombinator.com/

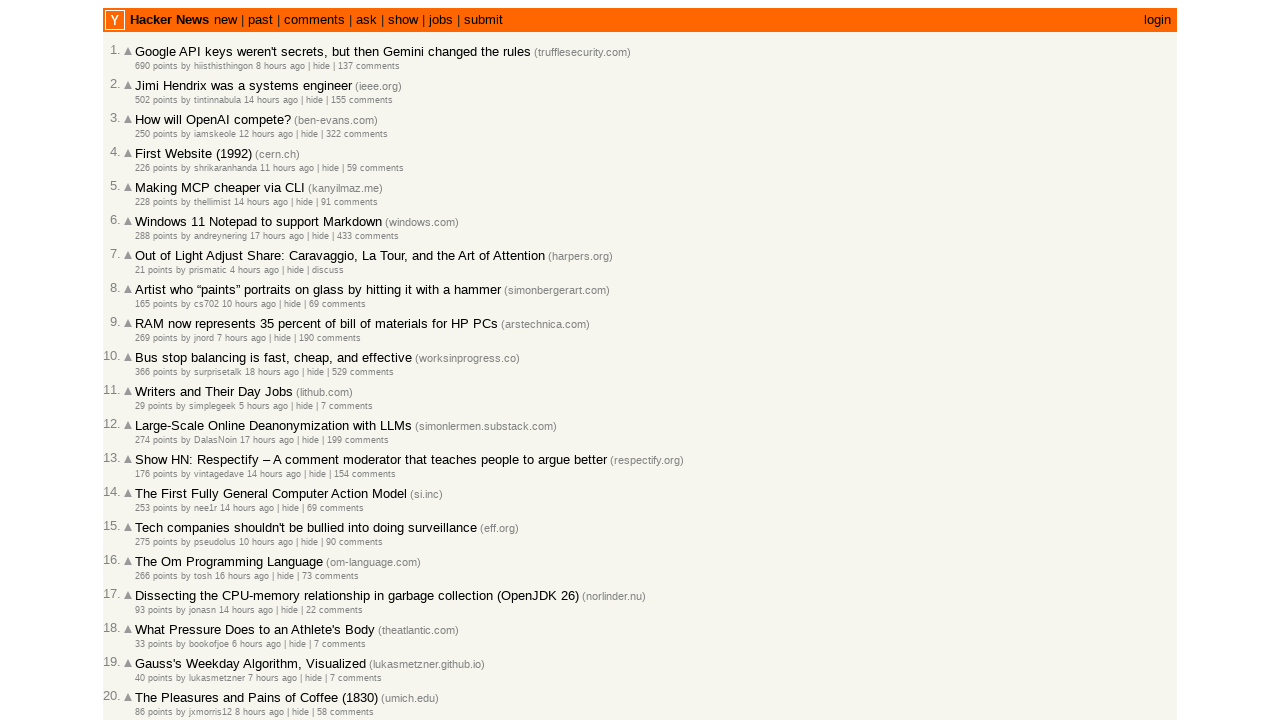

Pressed Control key down
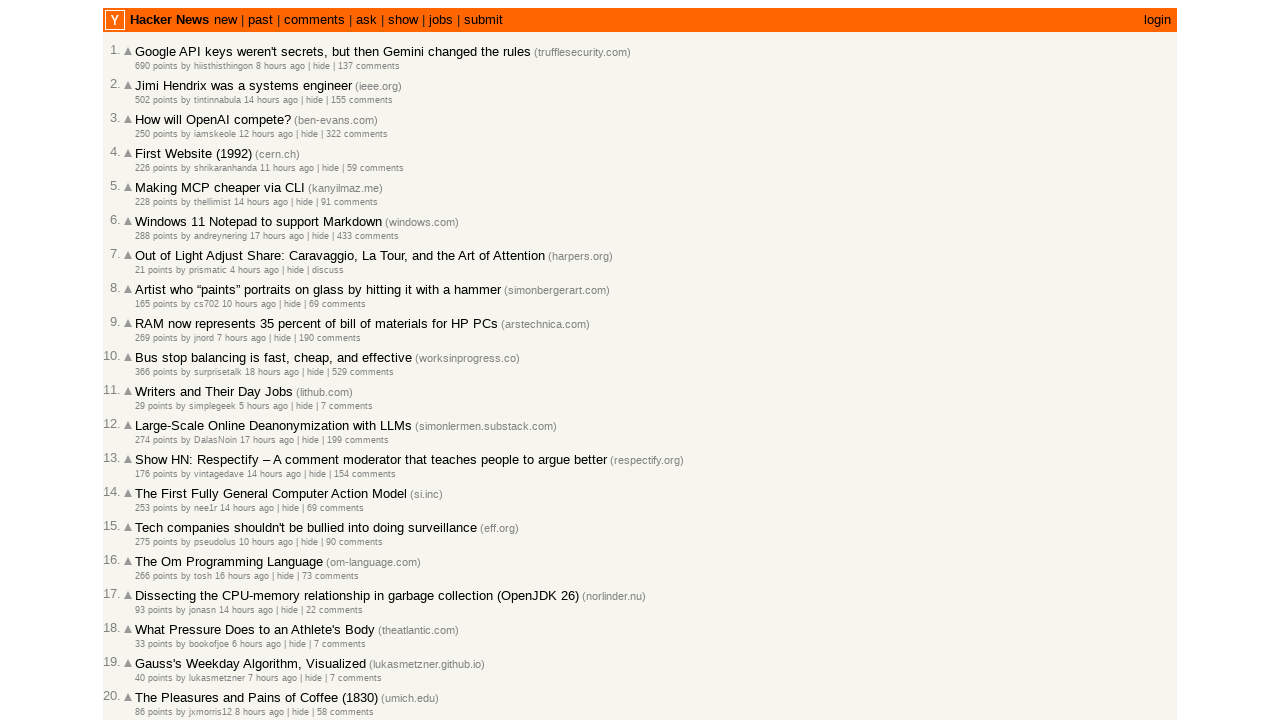

Clicked 'new' link while holding Control key at (169, 20) on text=new
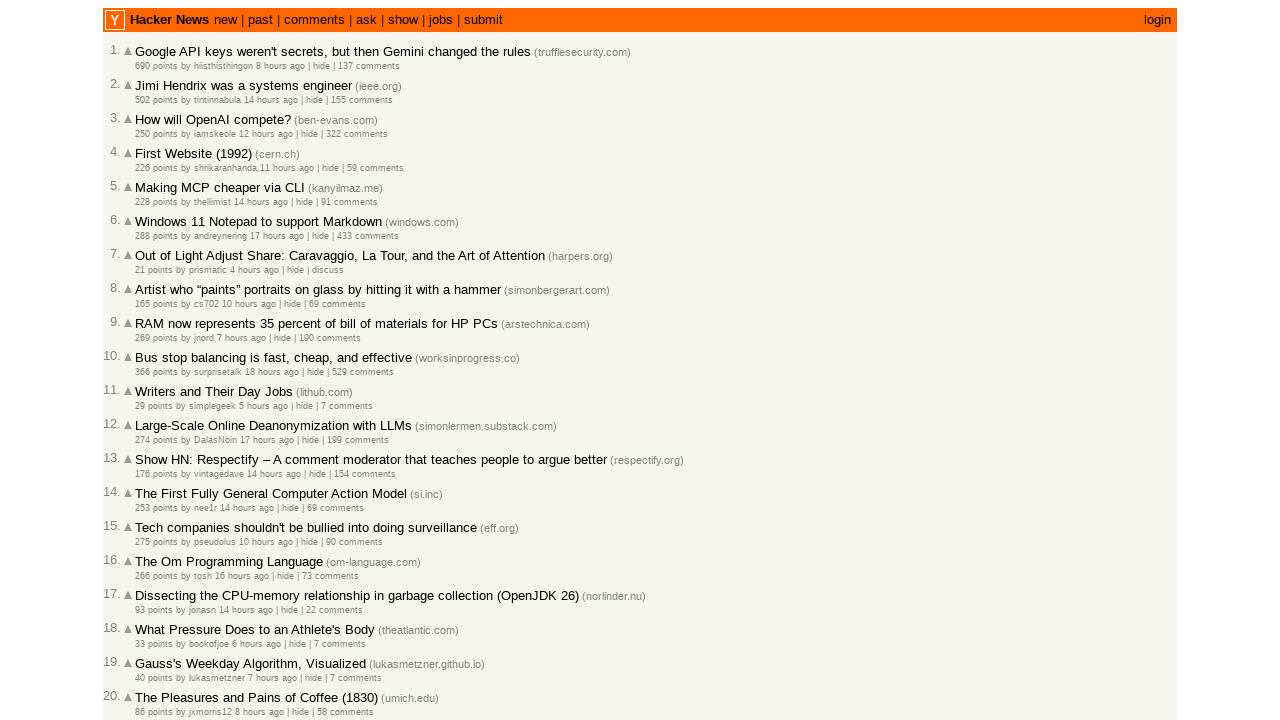

Released Control key
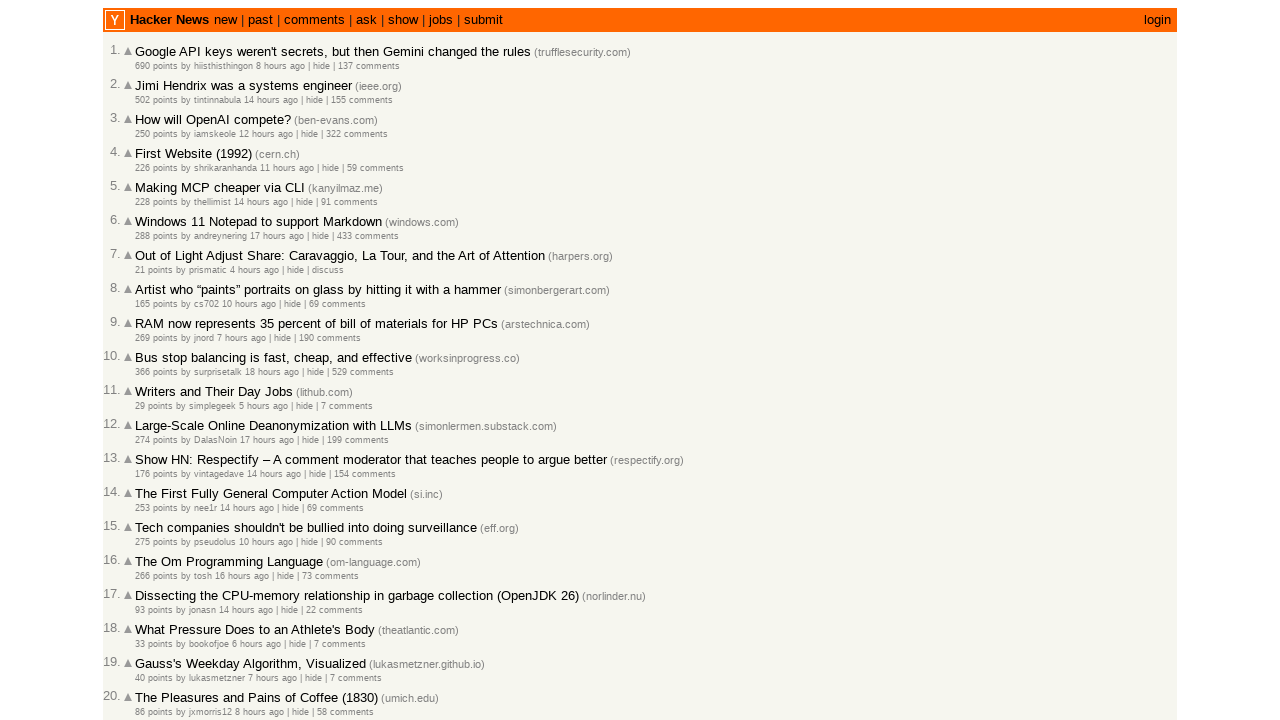

Retrieved all pages from context - found 2 page(s)
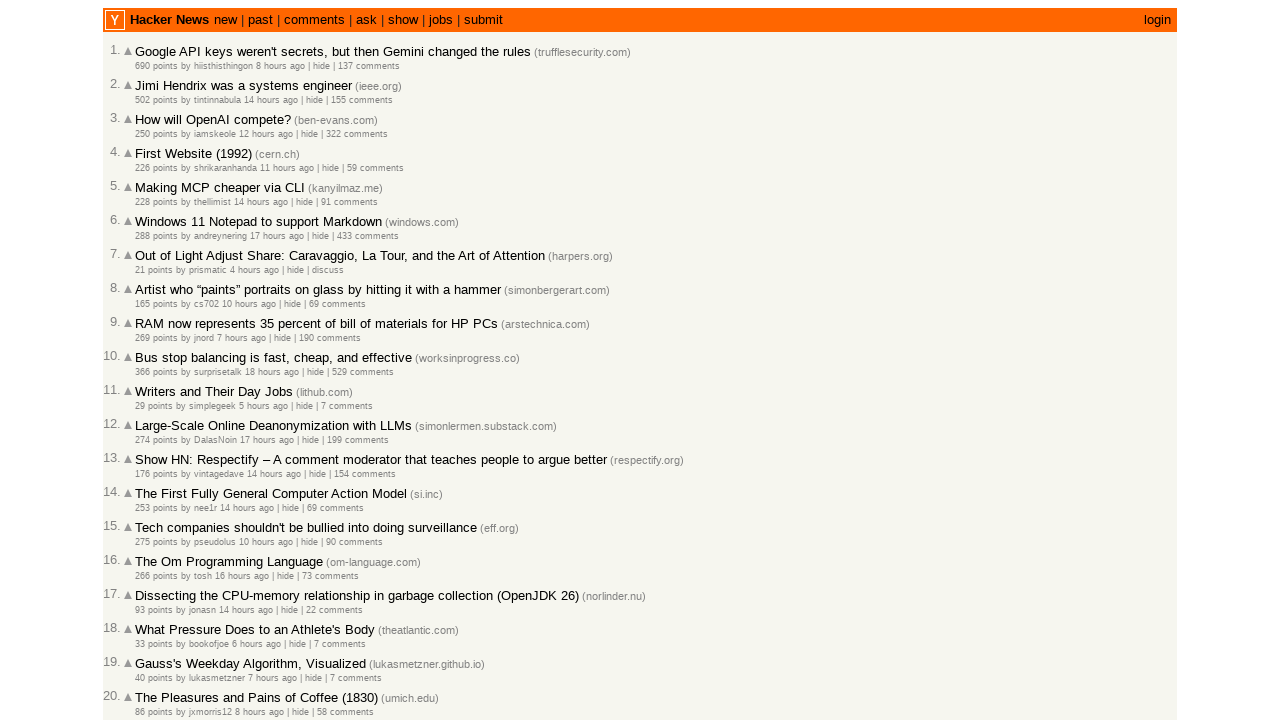

Switched to new tab (second page in context)
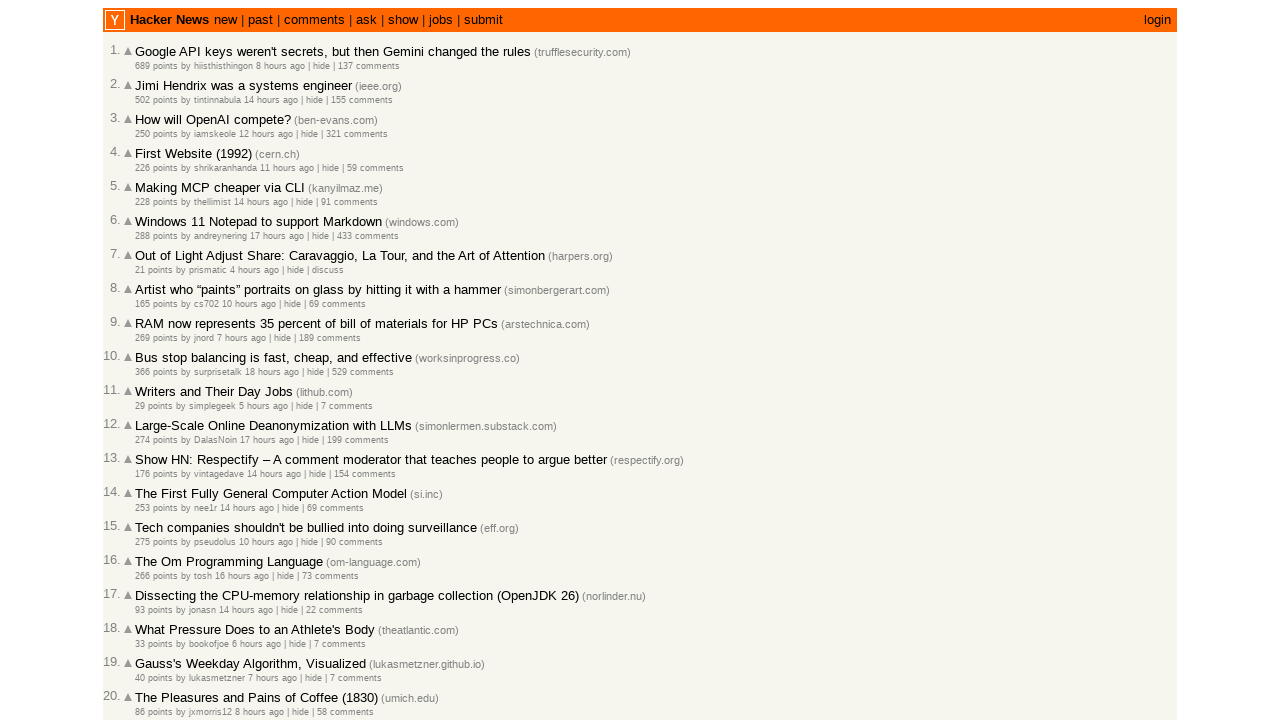

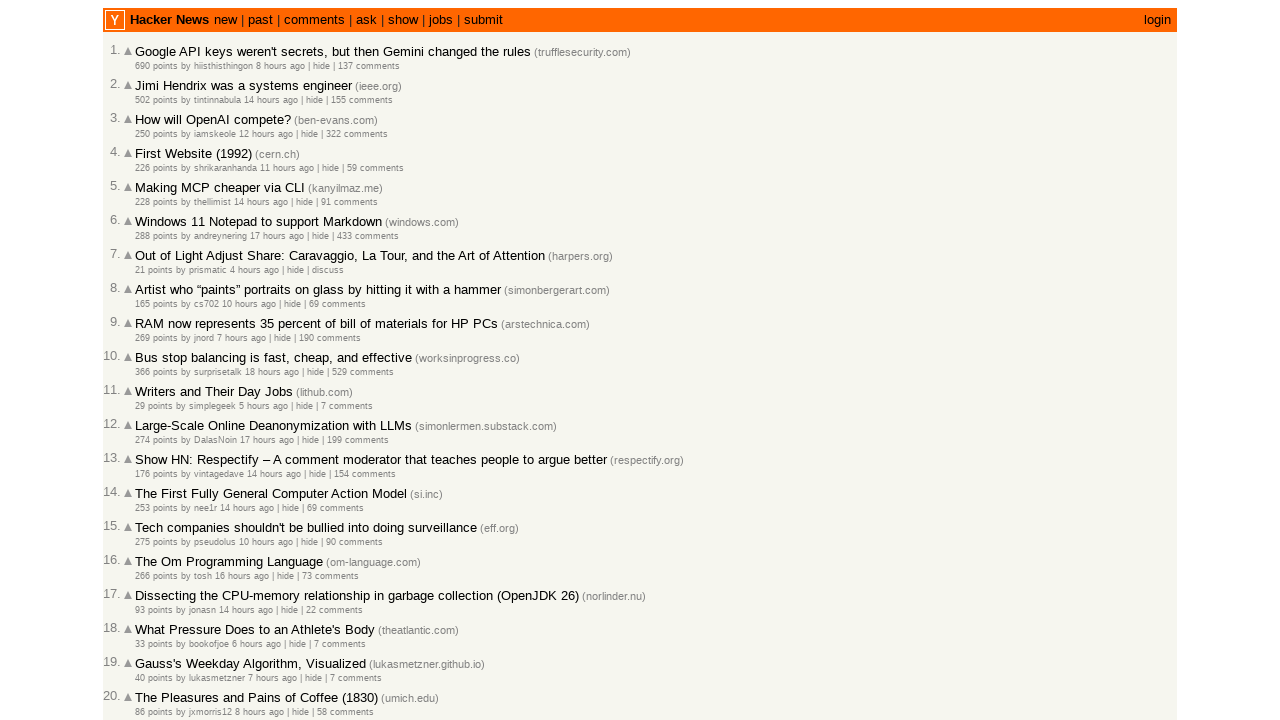